Navigates to the Rahul Shetty Academy Selenium Practice offers page and verifies the page loads successfully by waiting for content.

Starting URL: http://www.rahulshettyacademy.com/seleniumPractise/#/offers

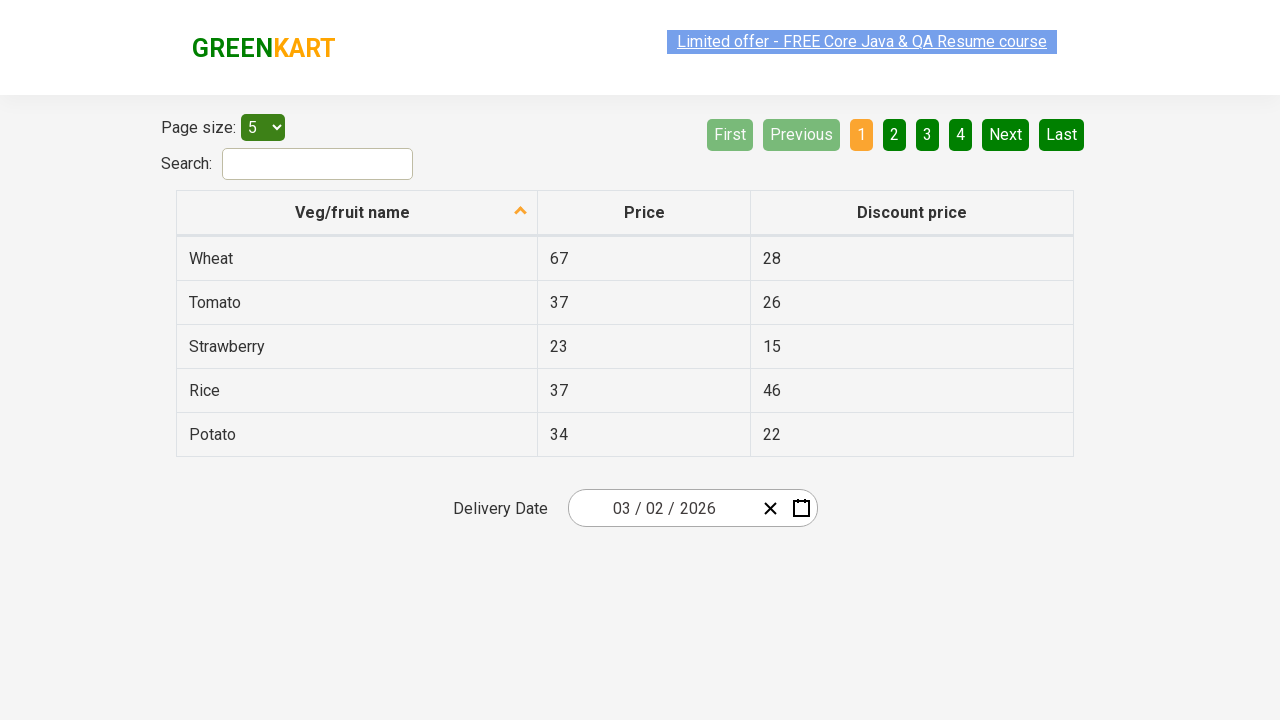

Waited for page DOM content to load
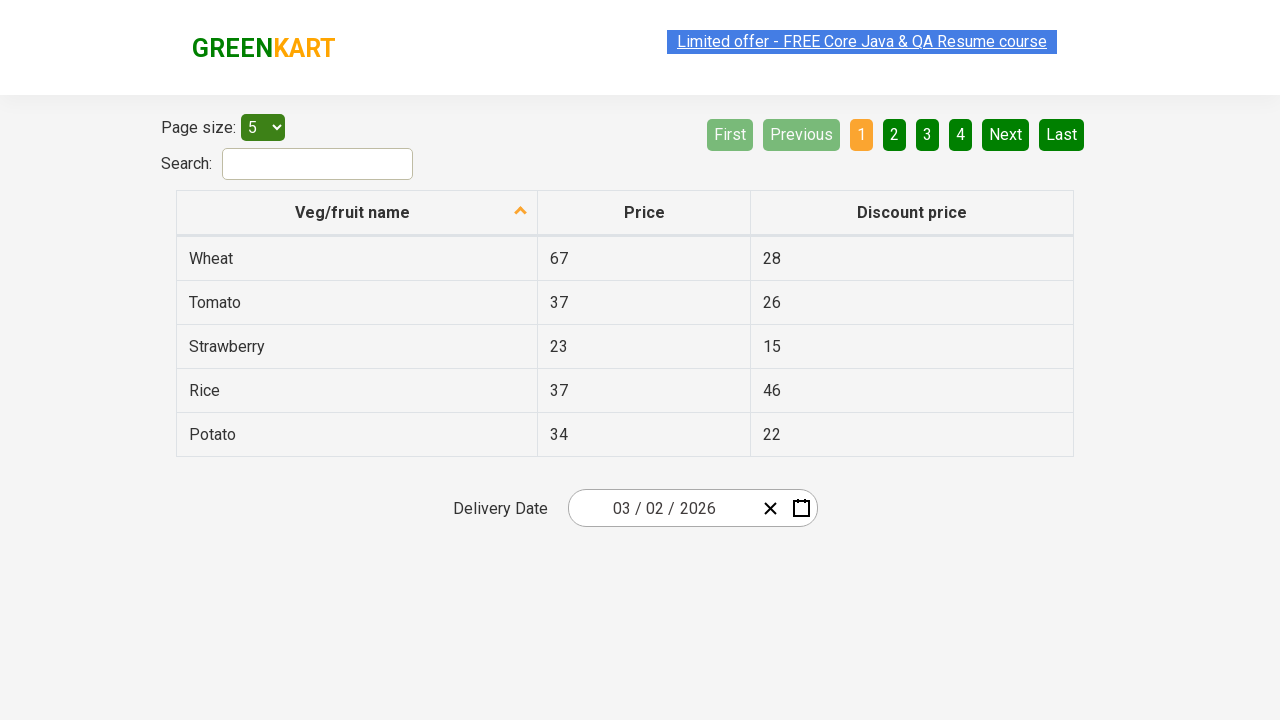

Retrieved page title
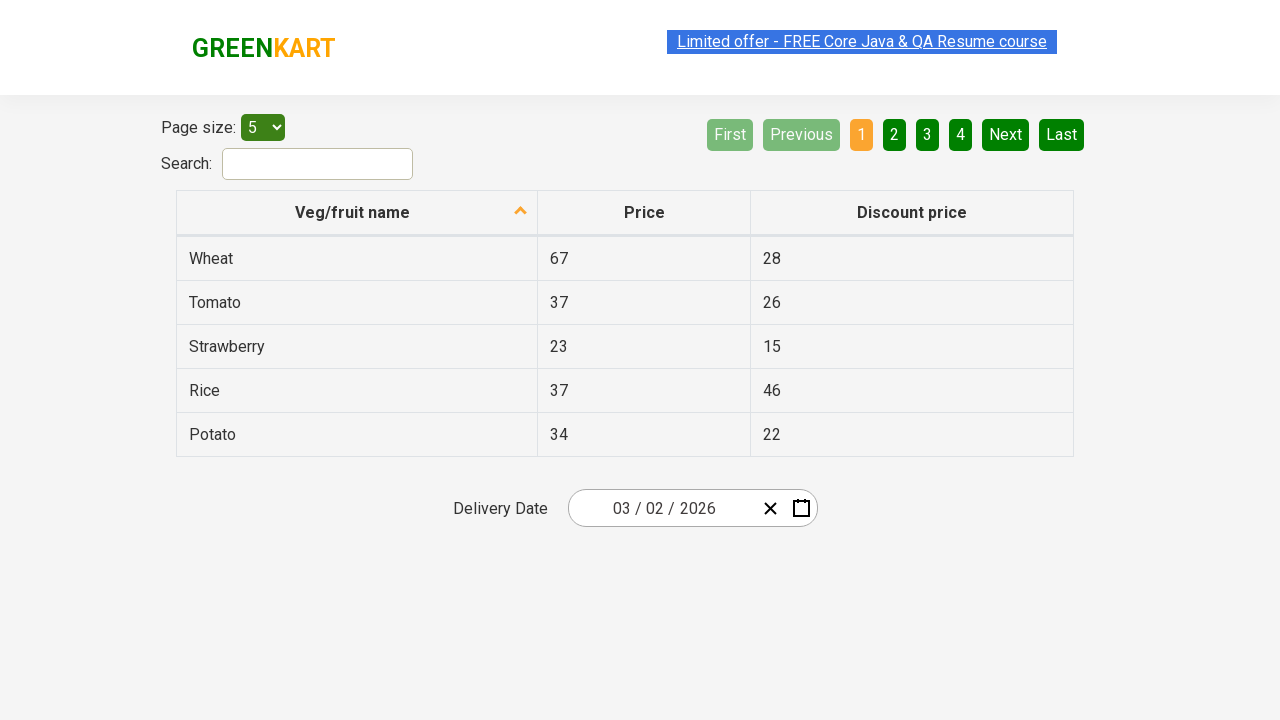

Printed page title to console
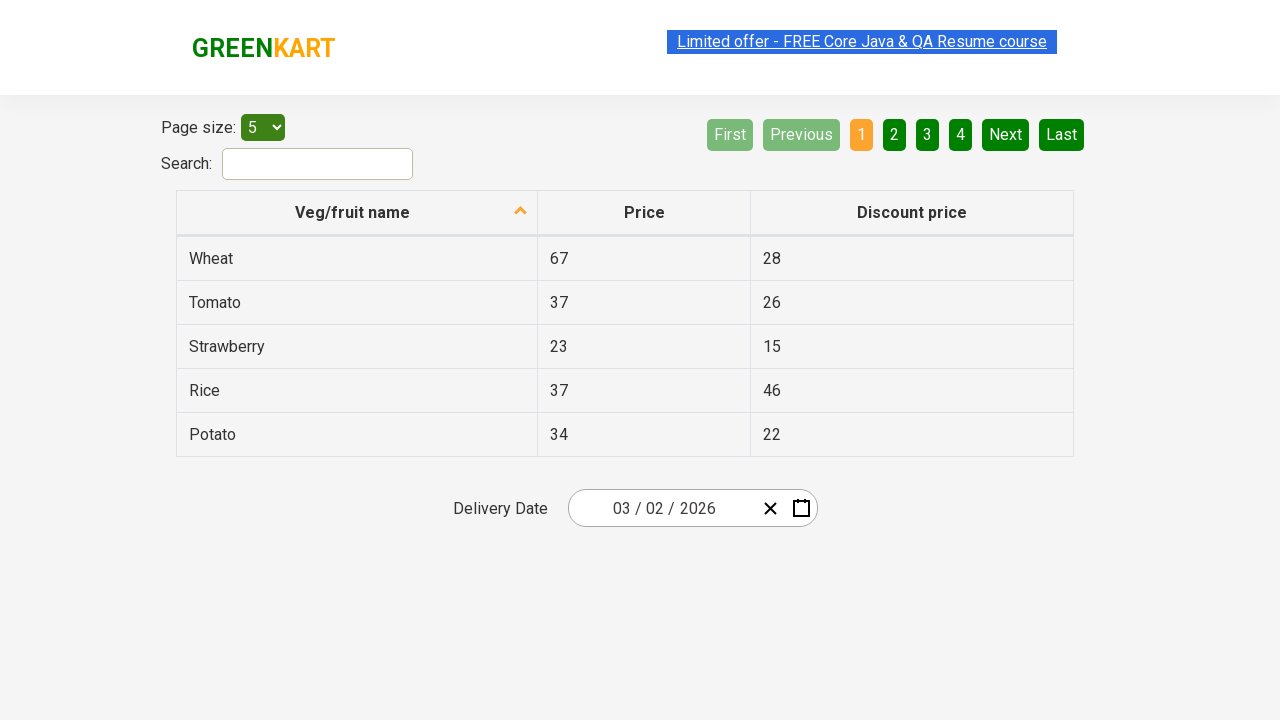

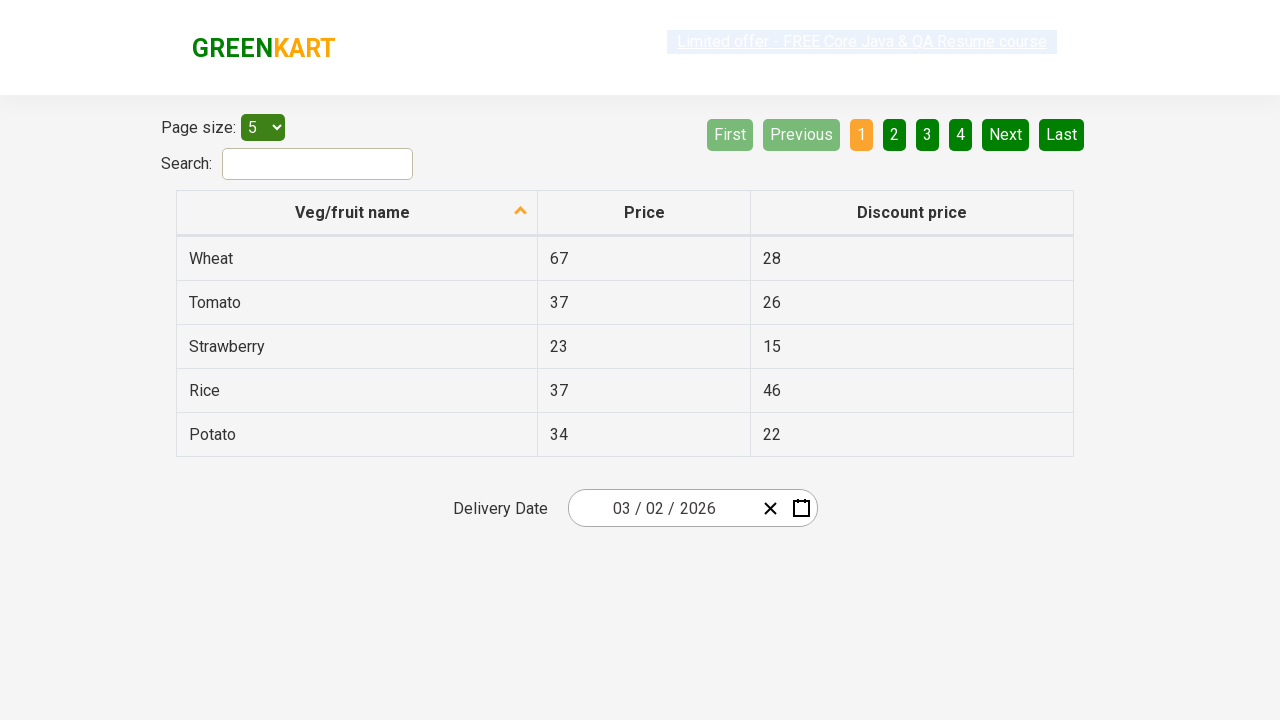